Tests checkbox functionality by ensuring both checkboxes are selected on a test page

Starting URL: https://the-internet.herokuapp.com/checkboxes

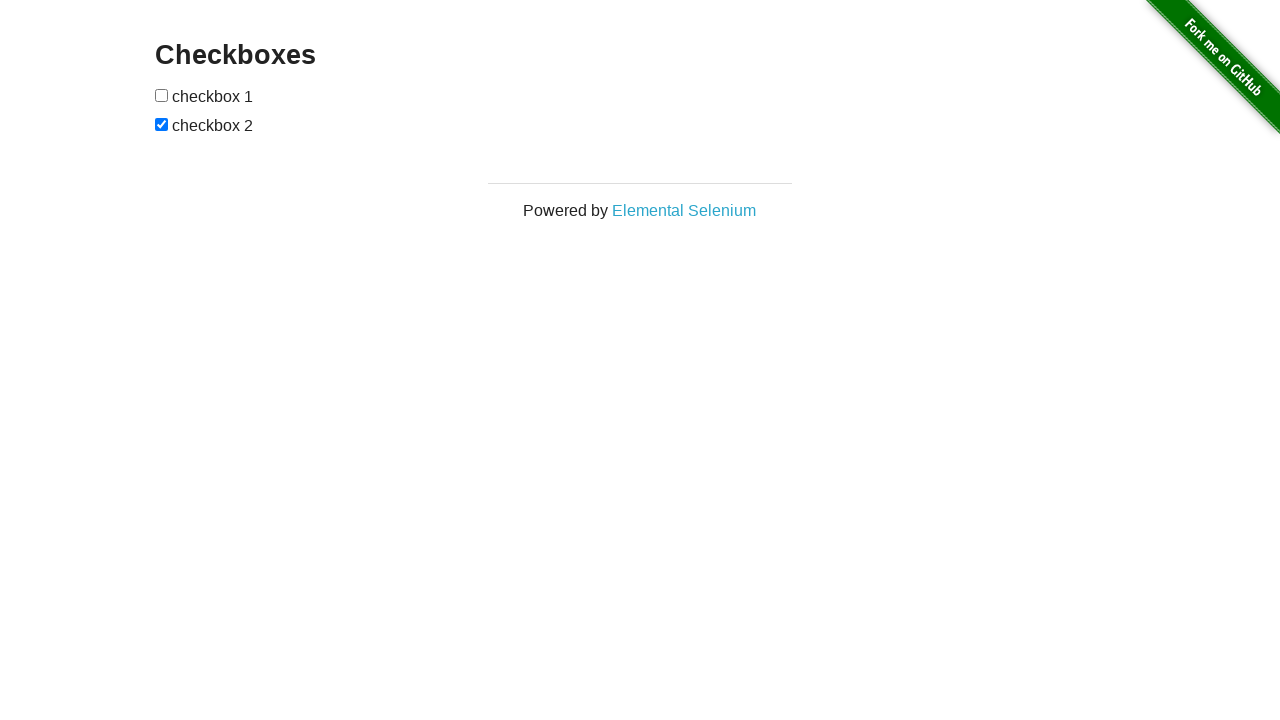

Navigated to checkbox test page
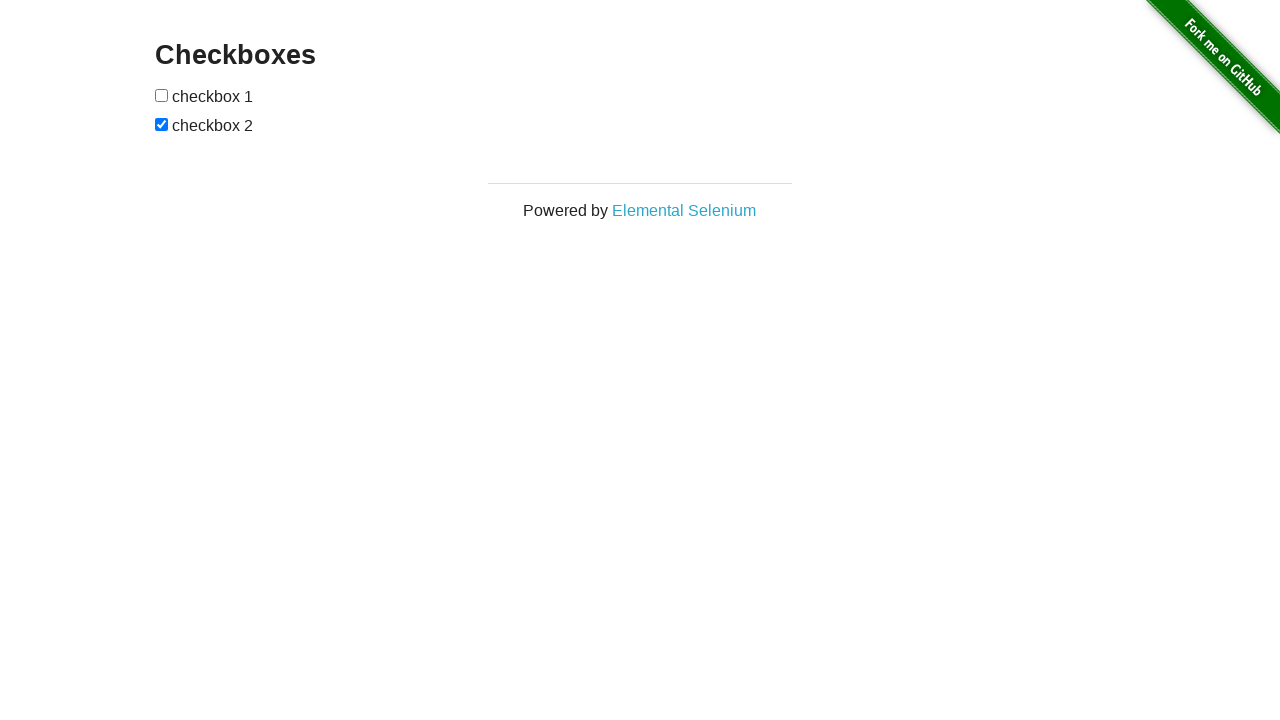

Located first checkbox
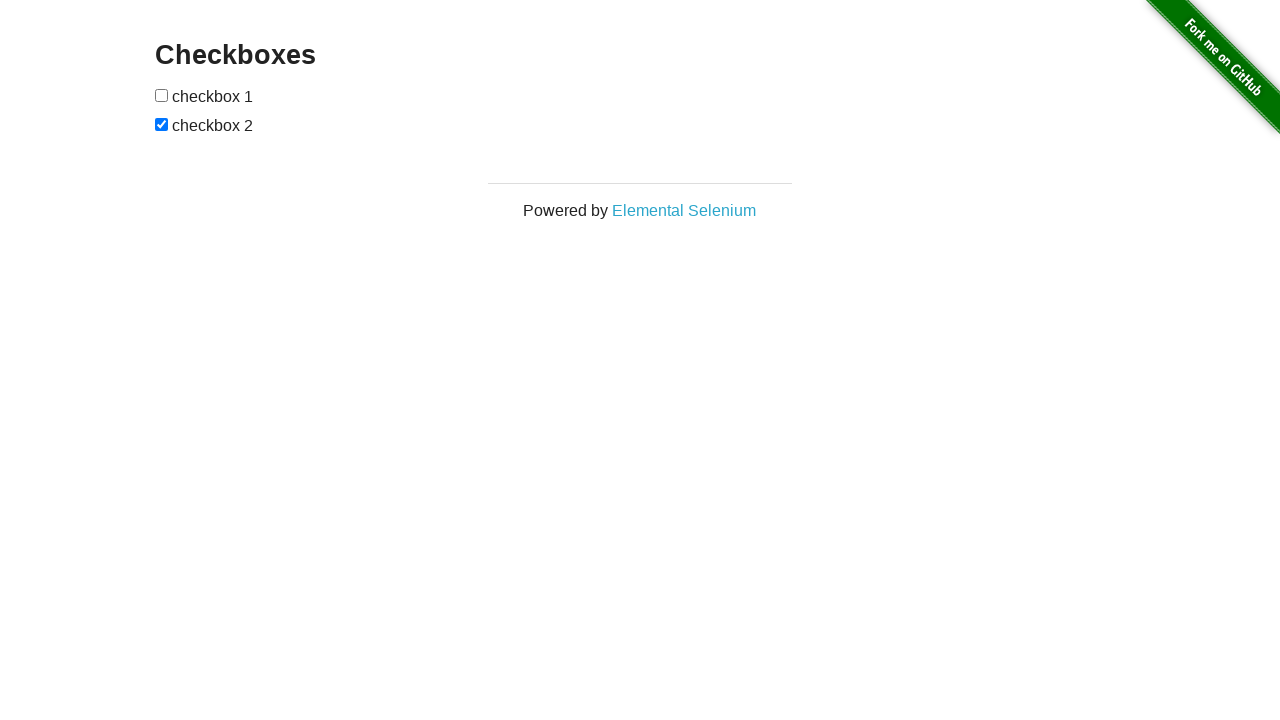

Located second checkbox
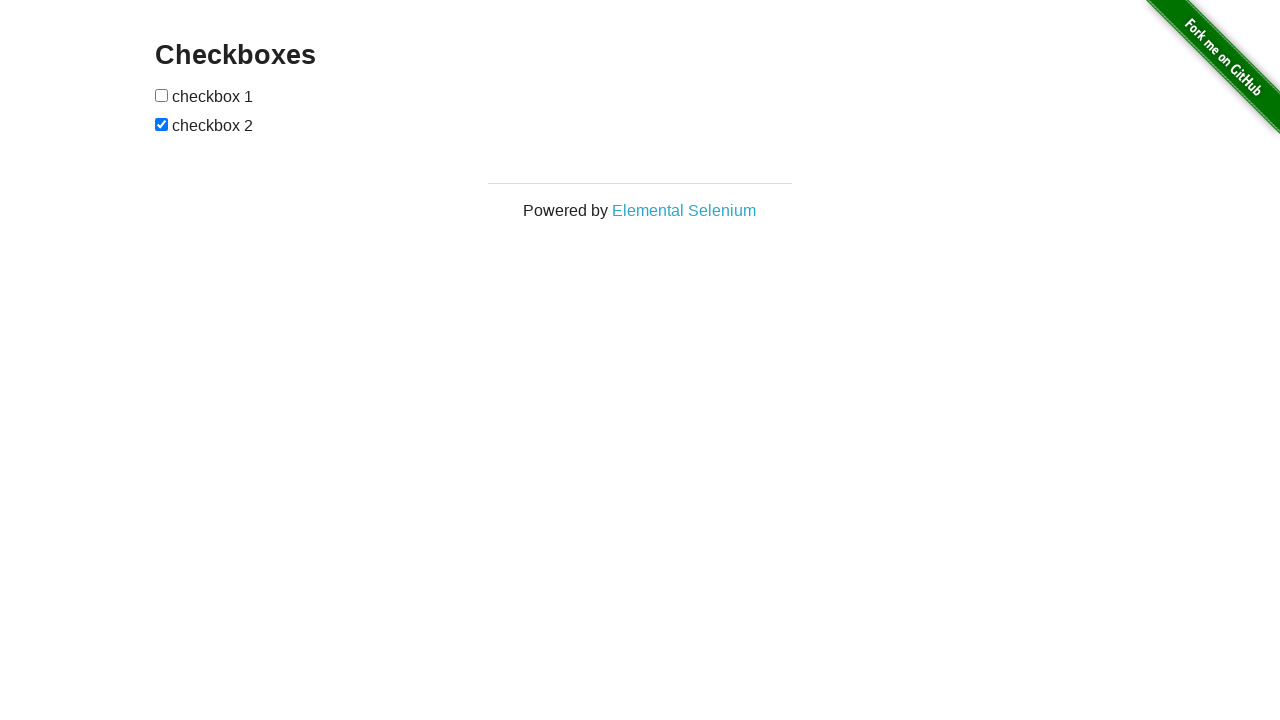

Checked first checkbox status
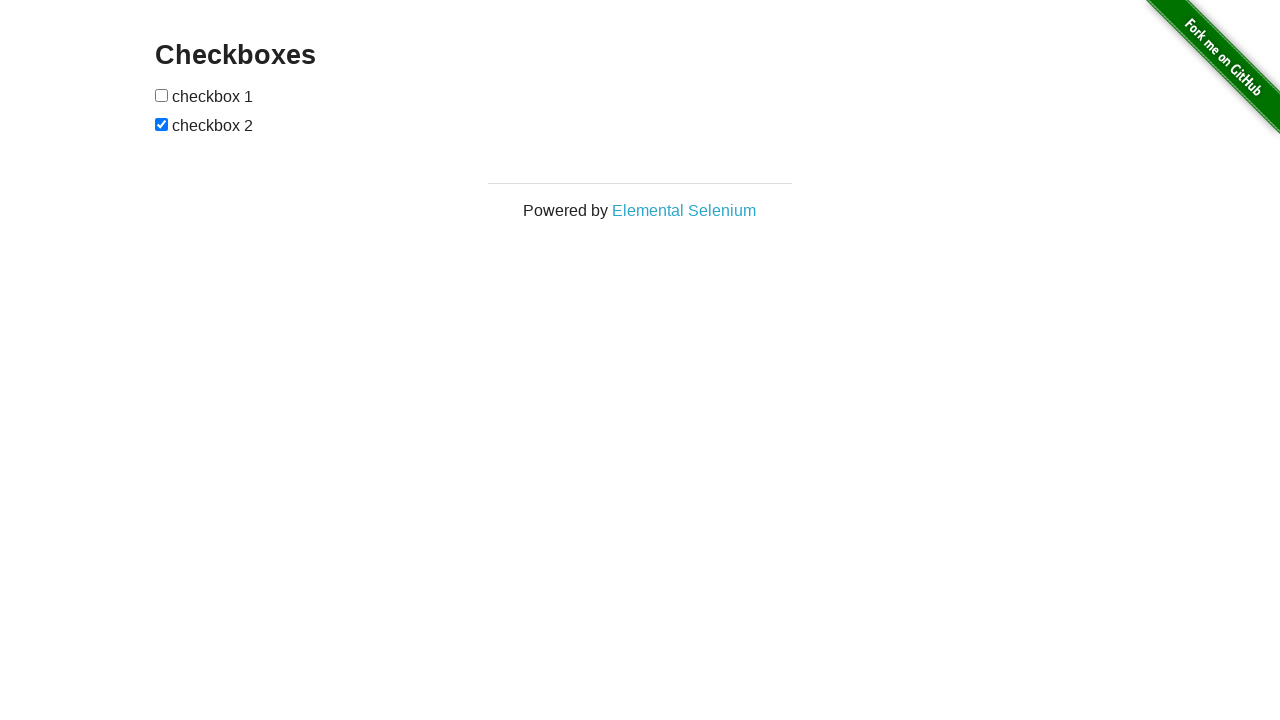

Clicked first checkbox to select it at (162, 95) on (//input[@type='checkbox'])[1]
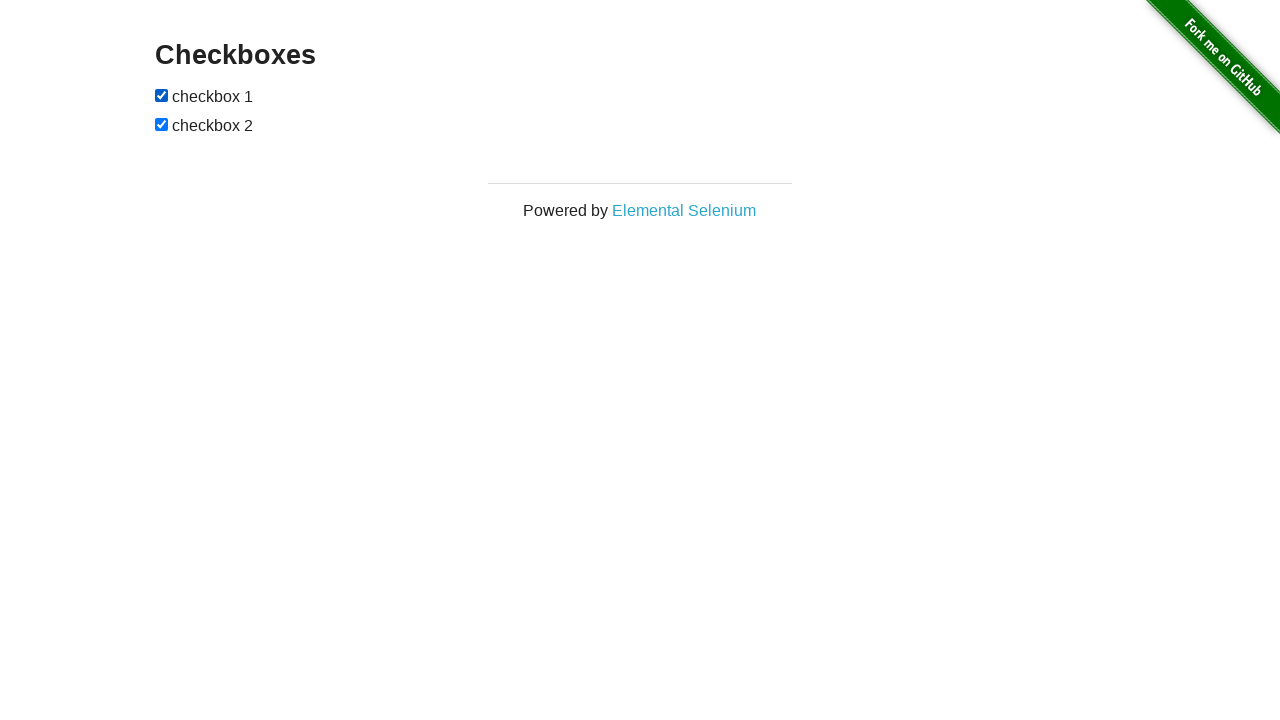

Second checkbox was already selected
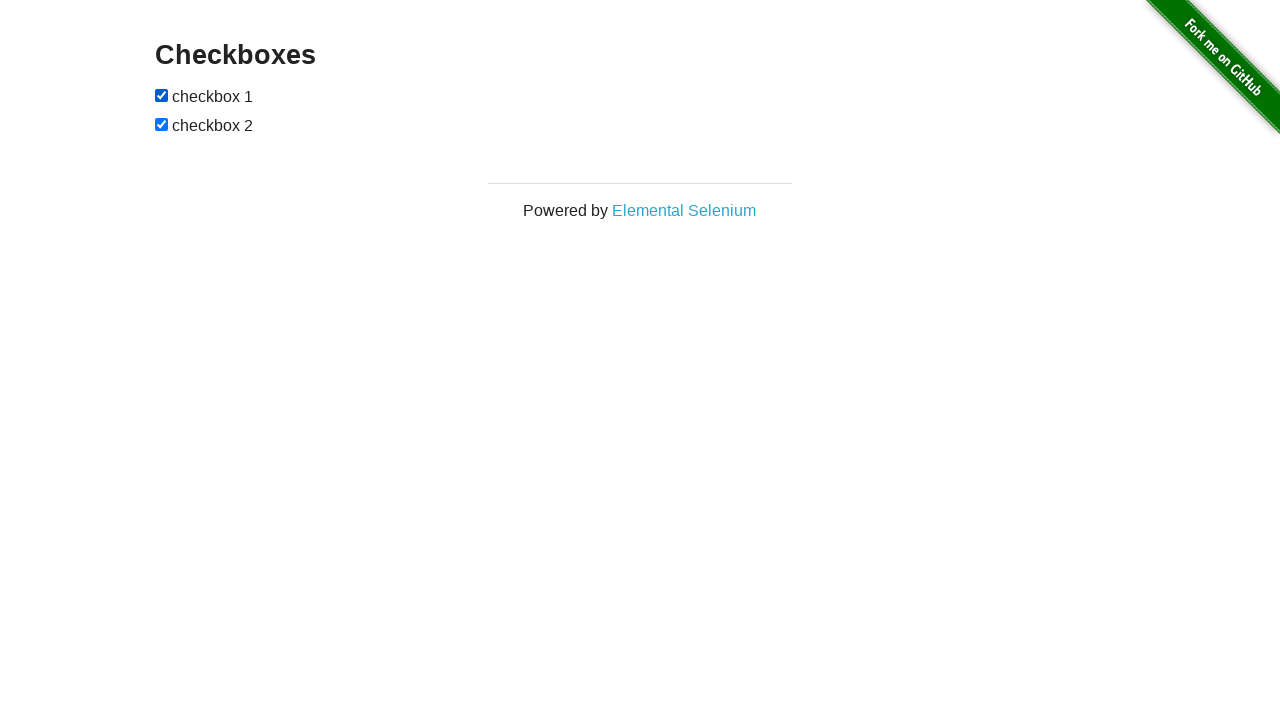

Both checkboxes are now selected
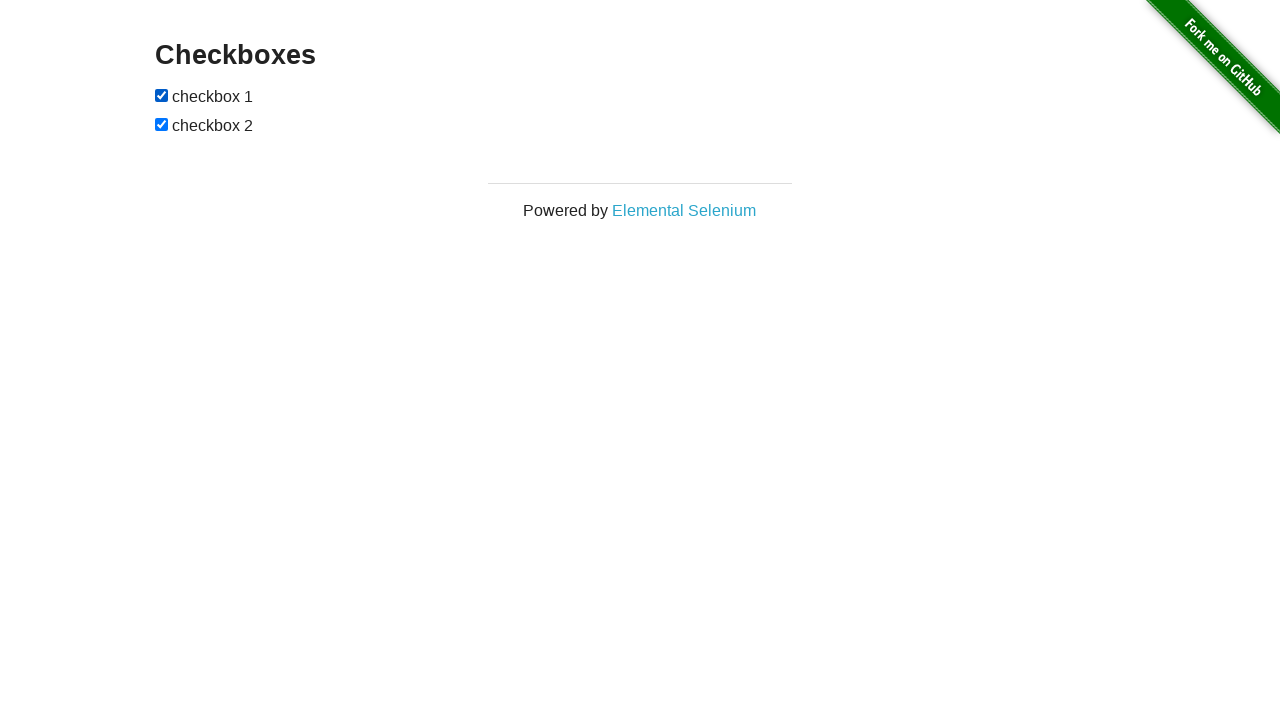

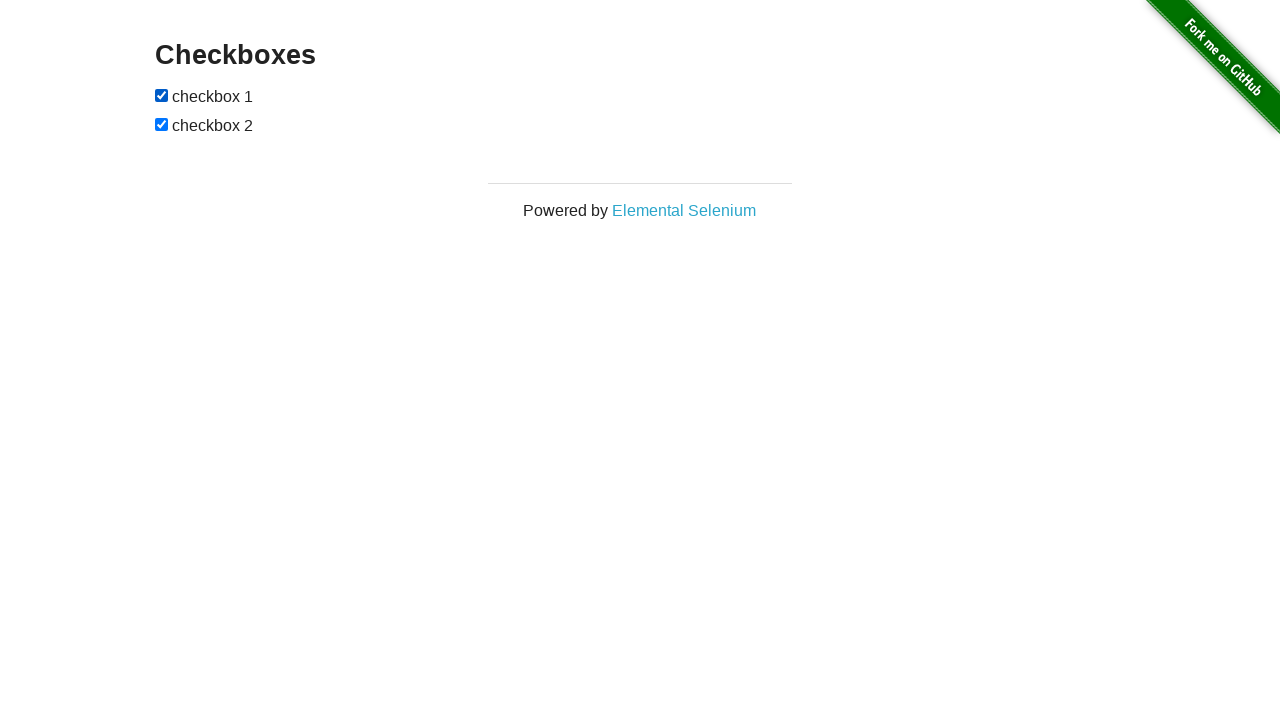